Tests basic form submission by entering email, password, checking a checkbox and submitting the form

Starting URL: http://automationbykrishna.com

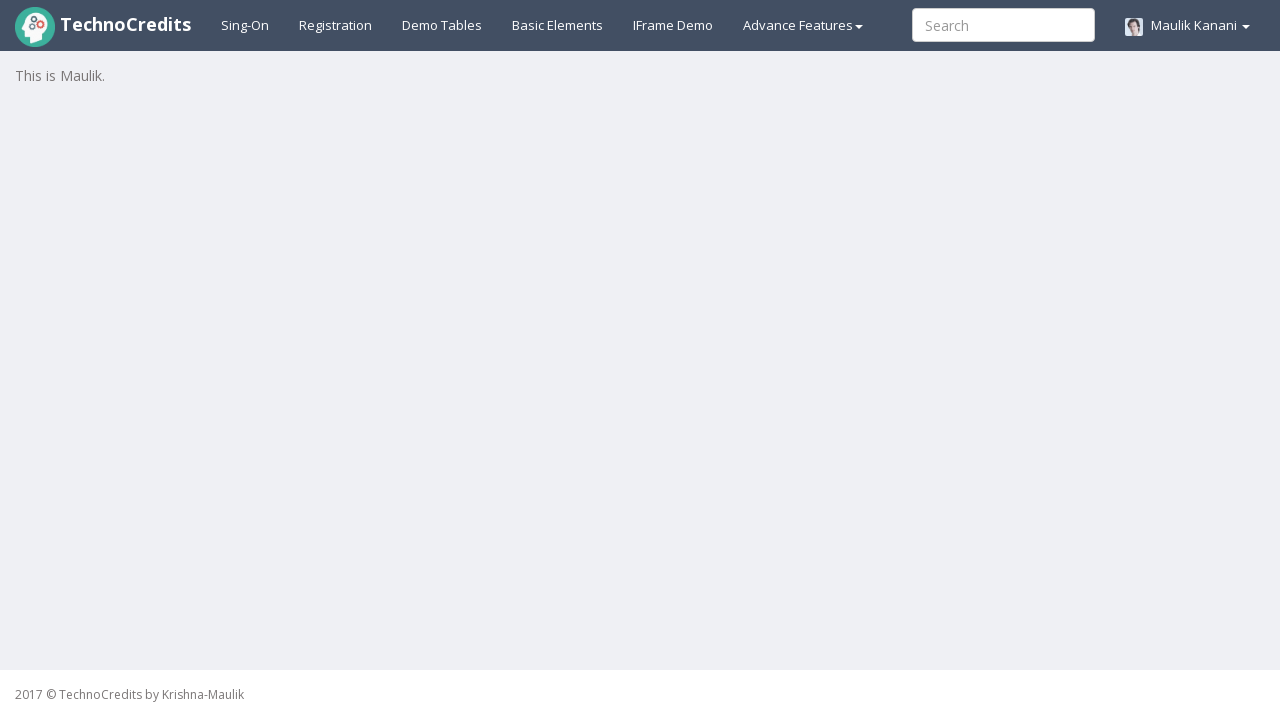

Clicked on Basic Elements tab at (558, 25) on #basicelements
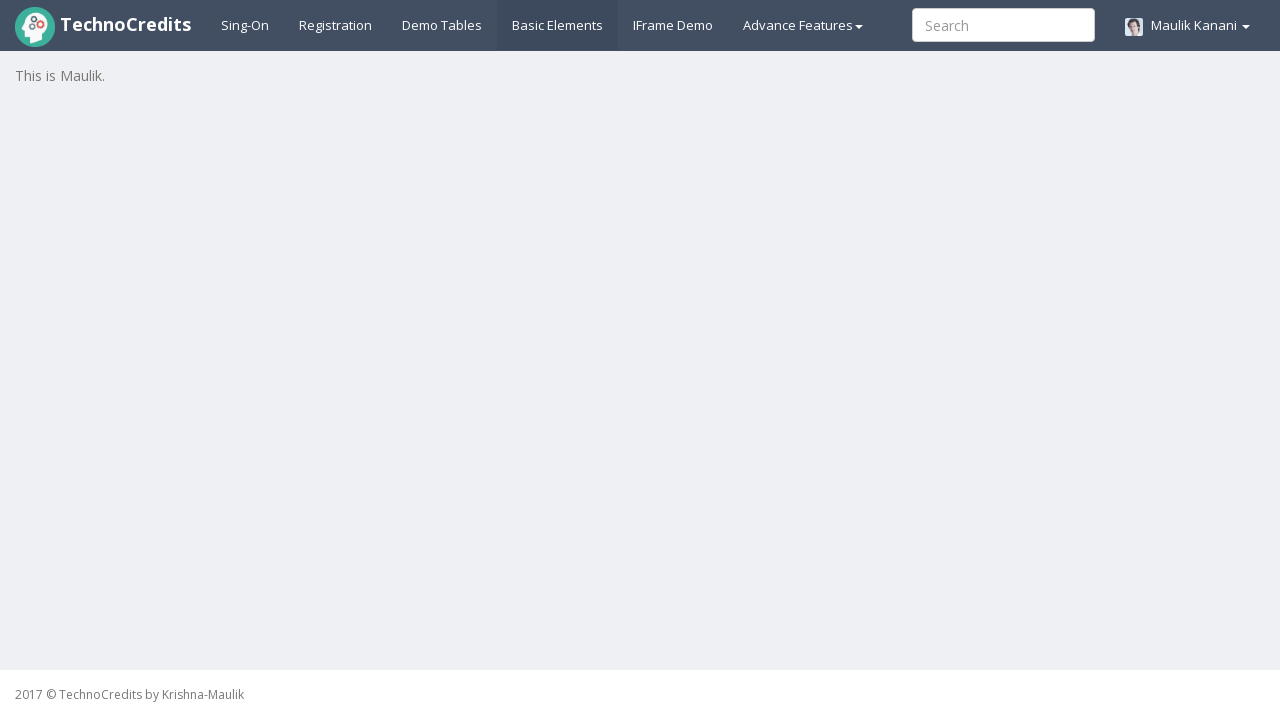

Waited 2 seconds for page to load
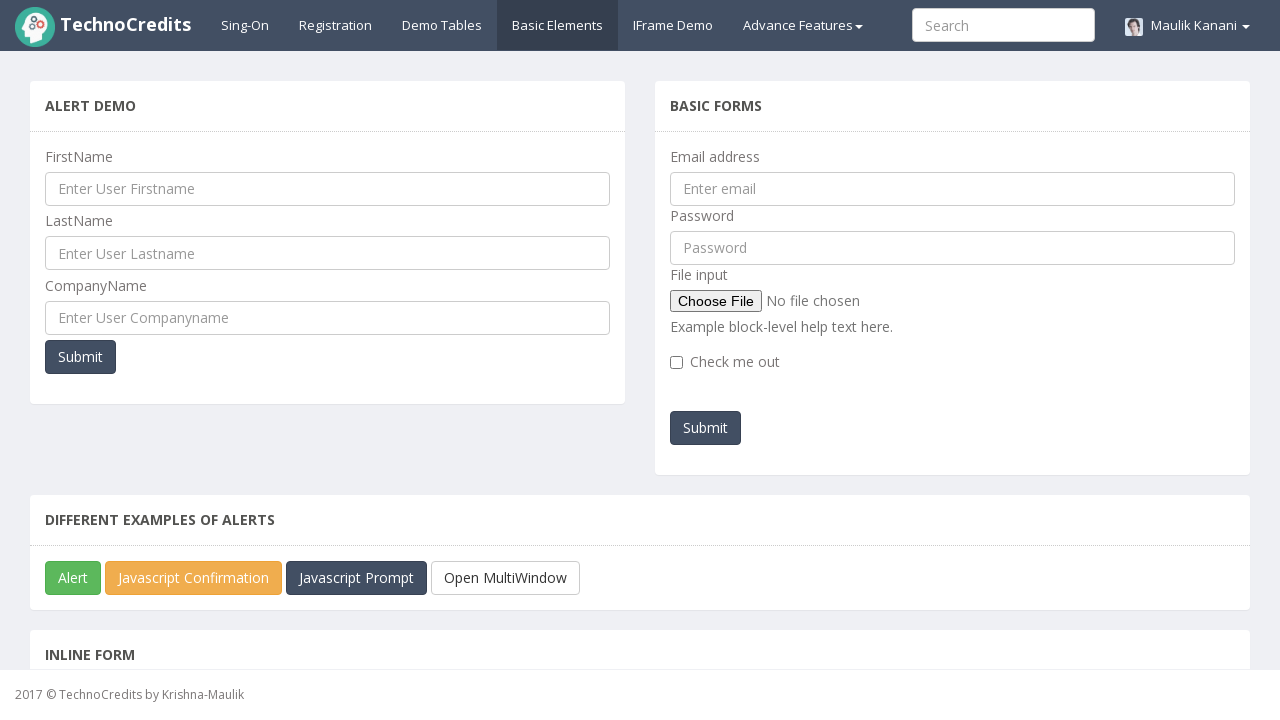

Entered email address 'testuser@example.com' on //input[@name='emailId']
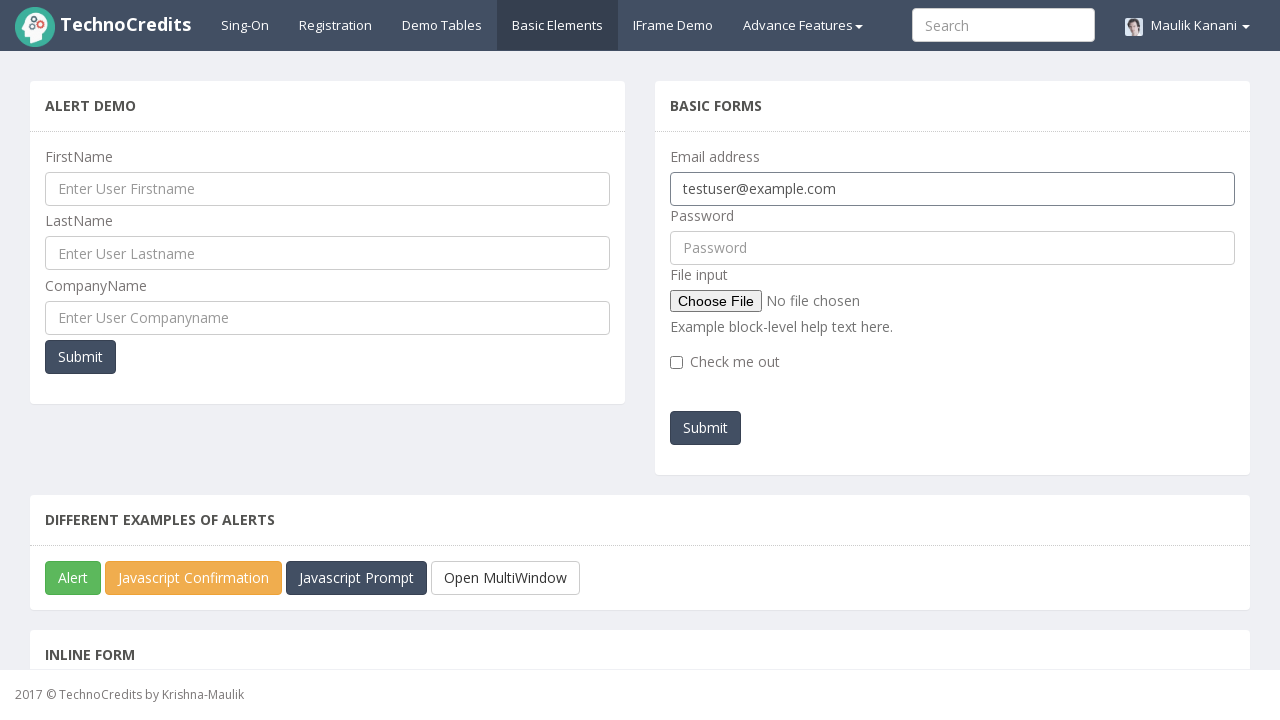

Entered password 'TestPass123' on //input[@id='pwd']
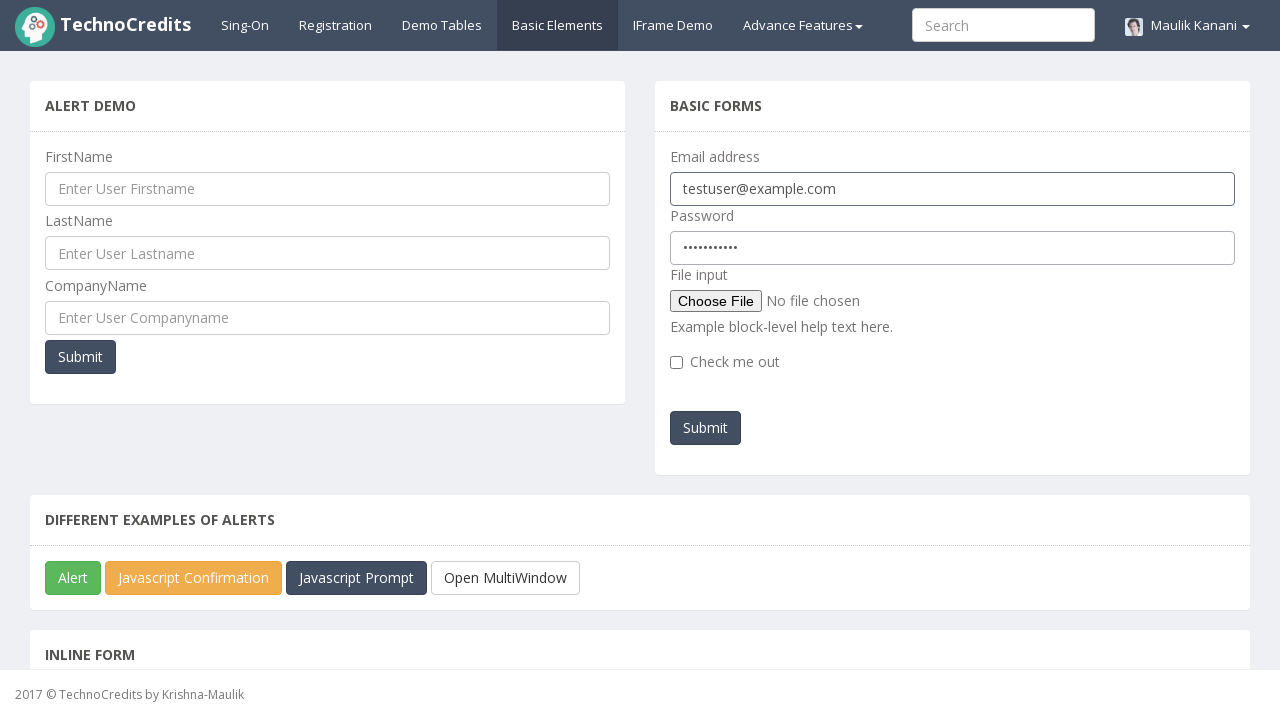

Checked the checkbox at (676, 362) on xpath=//input[@type='checkbox']
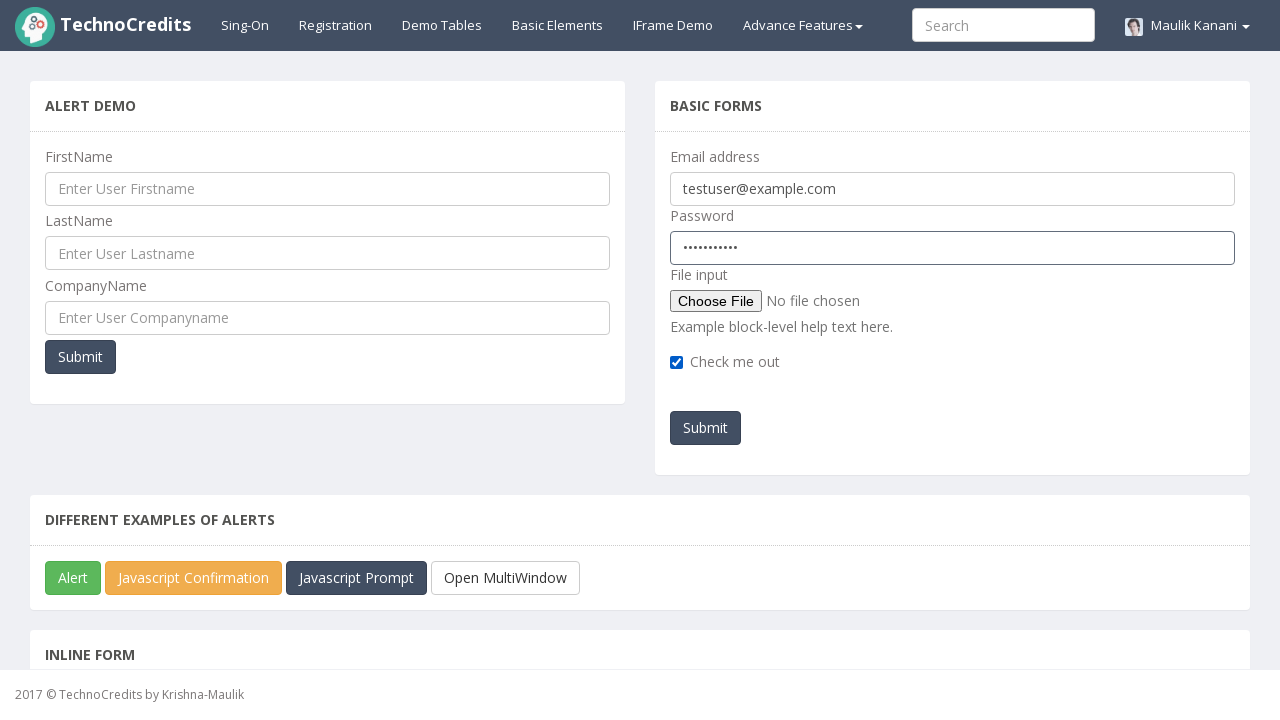

Clicked submit button to submit the form at (706, 428) on xpath=//button[@id='submitb2']
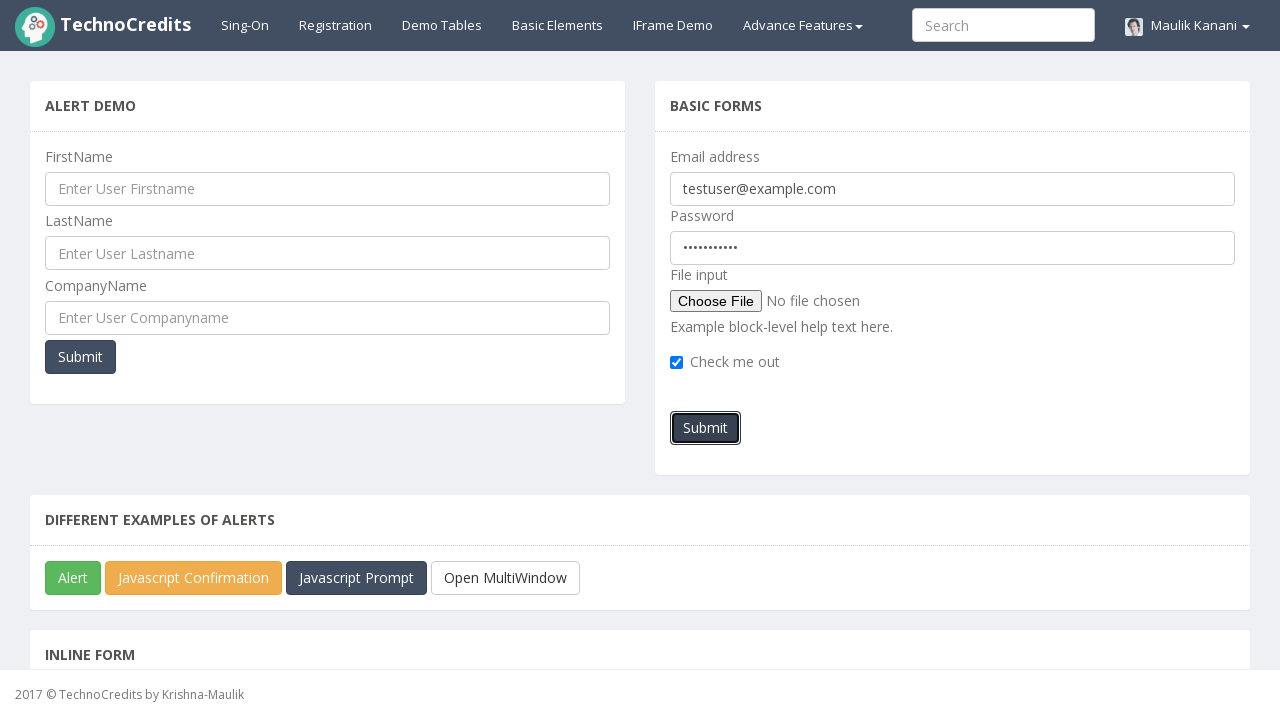

Set up alert handler to accept dialogs
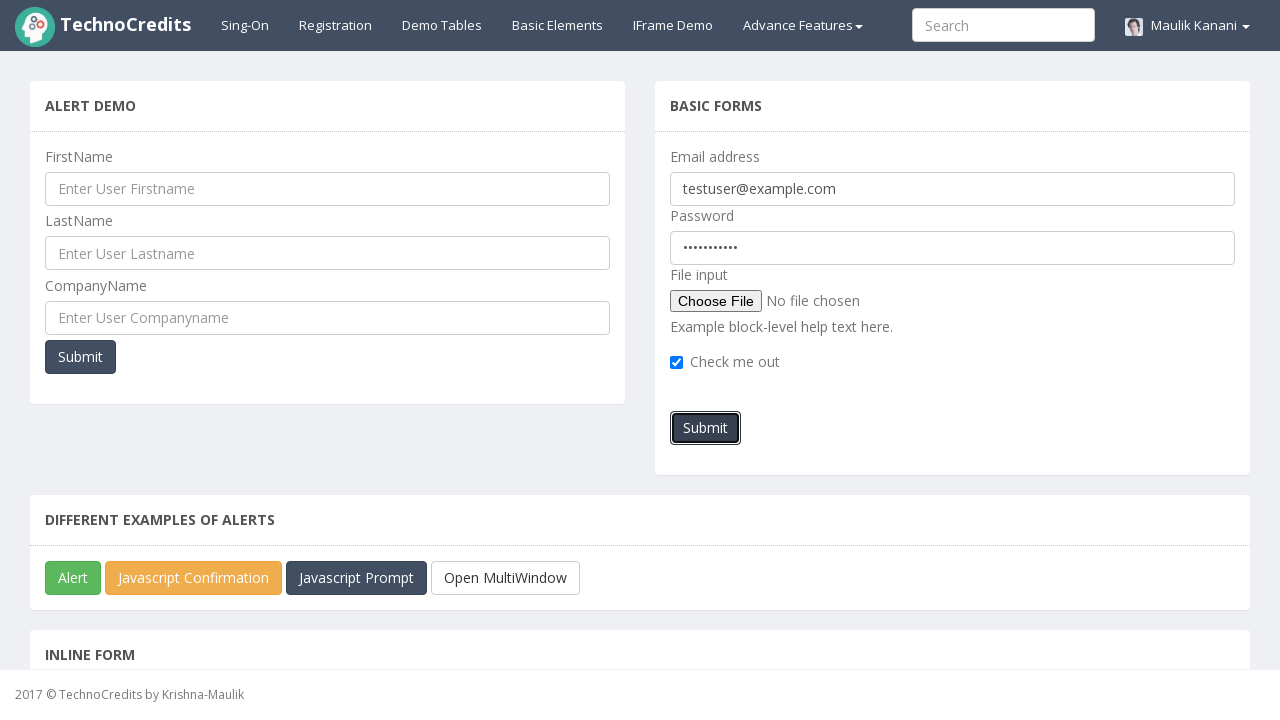

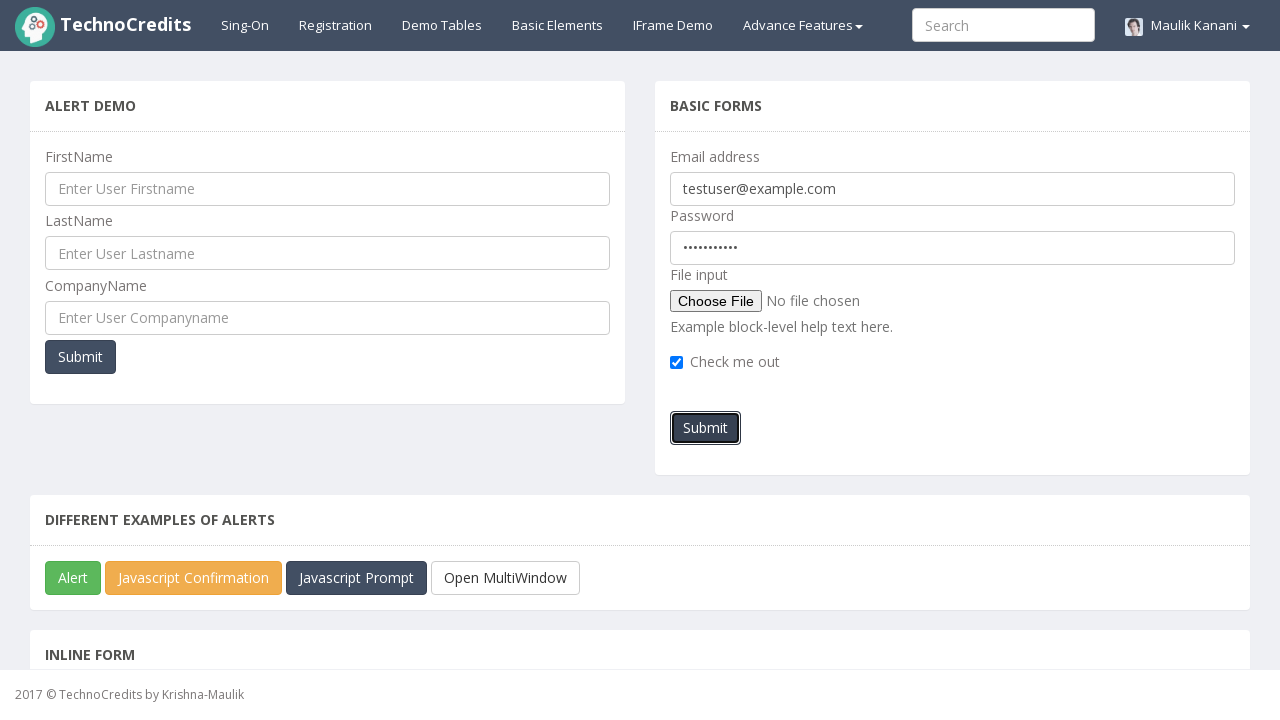